Tests a registration form by filling in personal information fields (first name, username, email, gender, and department) and interacting with form elements.

Starting URL: https://practice.cydeo.com/registration_form

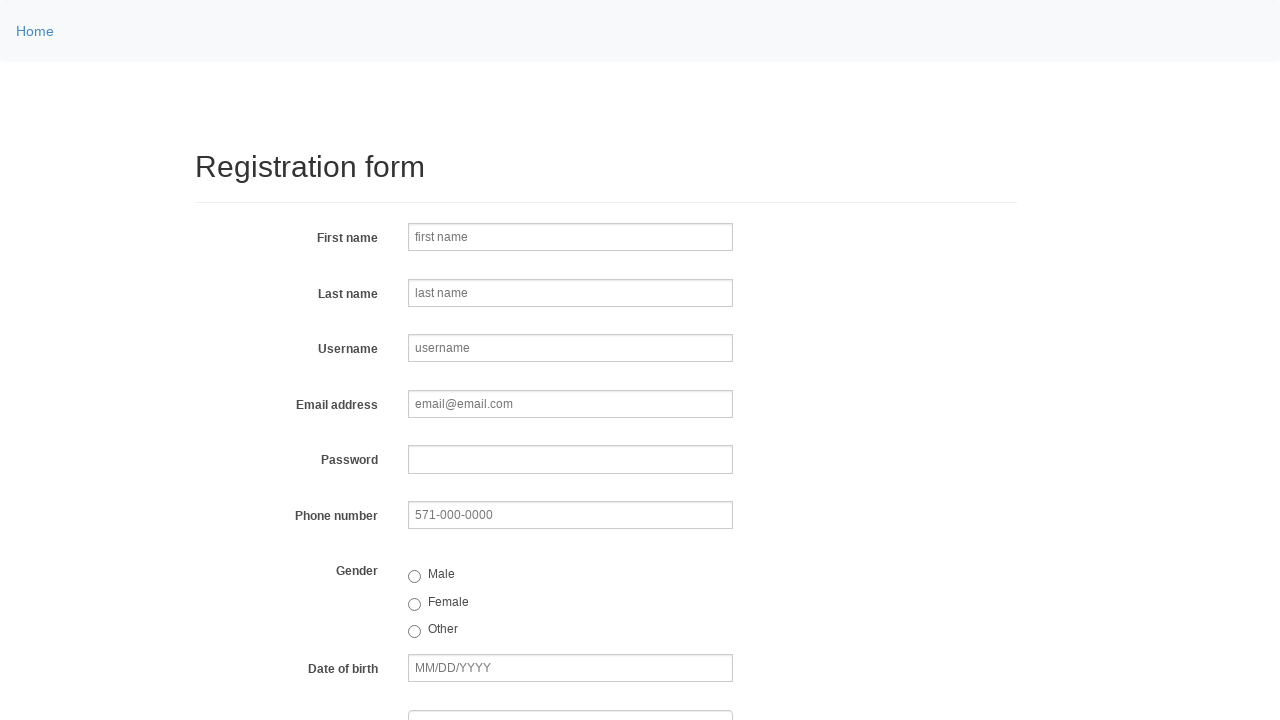

Filled first name field with 'Jennifer' on input[name='firstname']
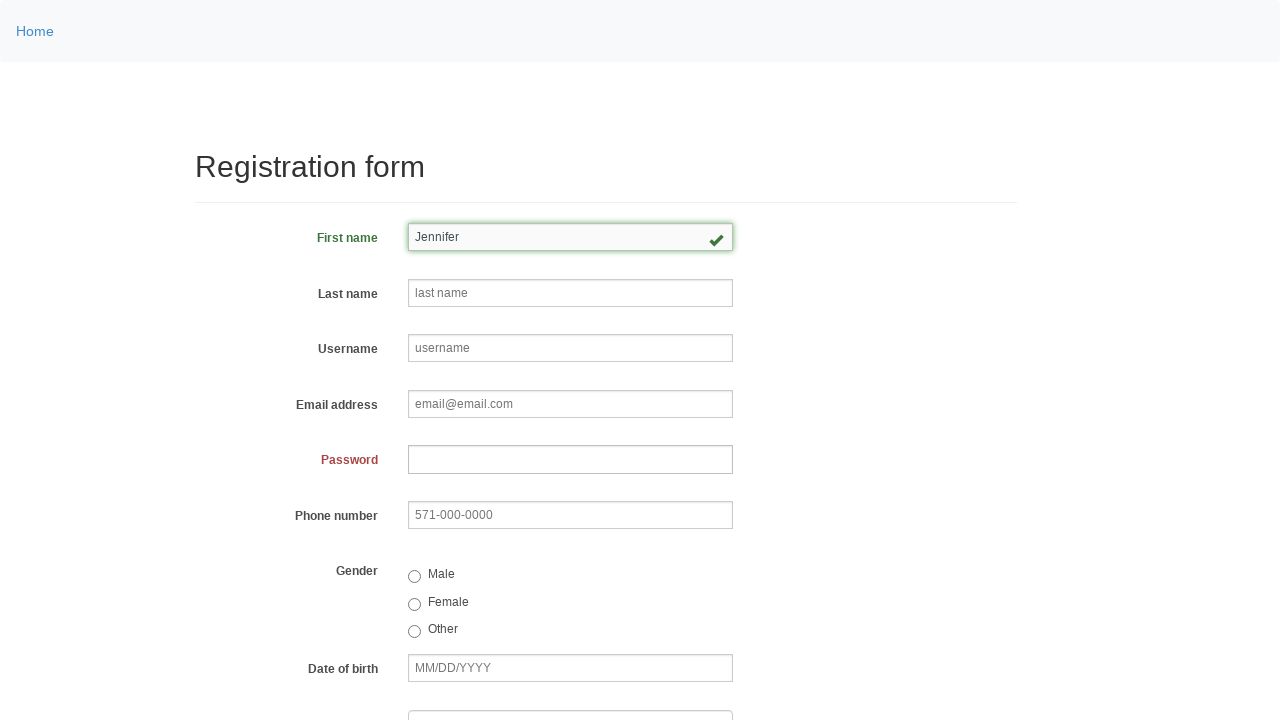

Filled last name field with 'Martinez' on input[name='lastname']
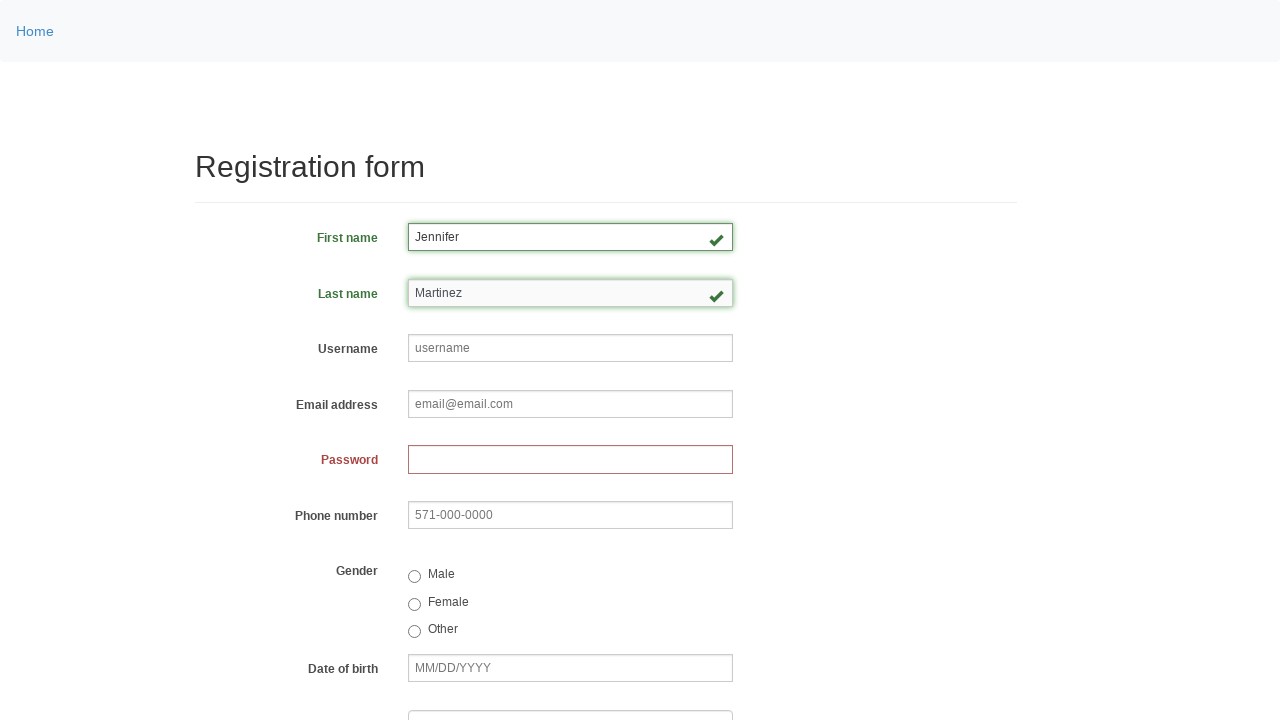

Filled username field with 'testx847' on input[name='username']
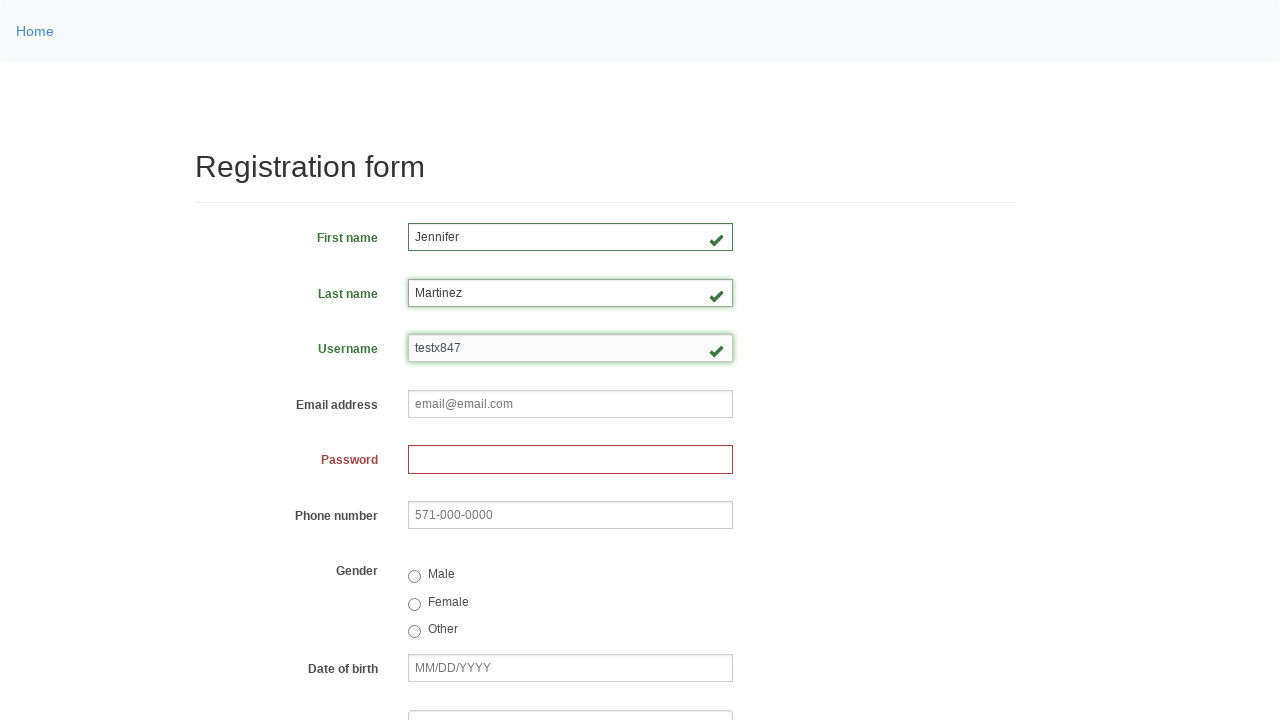

Filled email field with 'jennifer.martinez@example.com' on input[name='email']
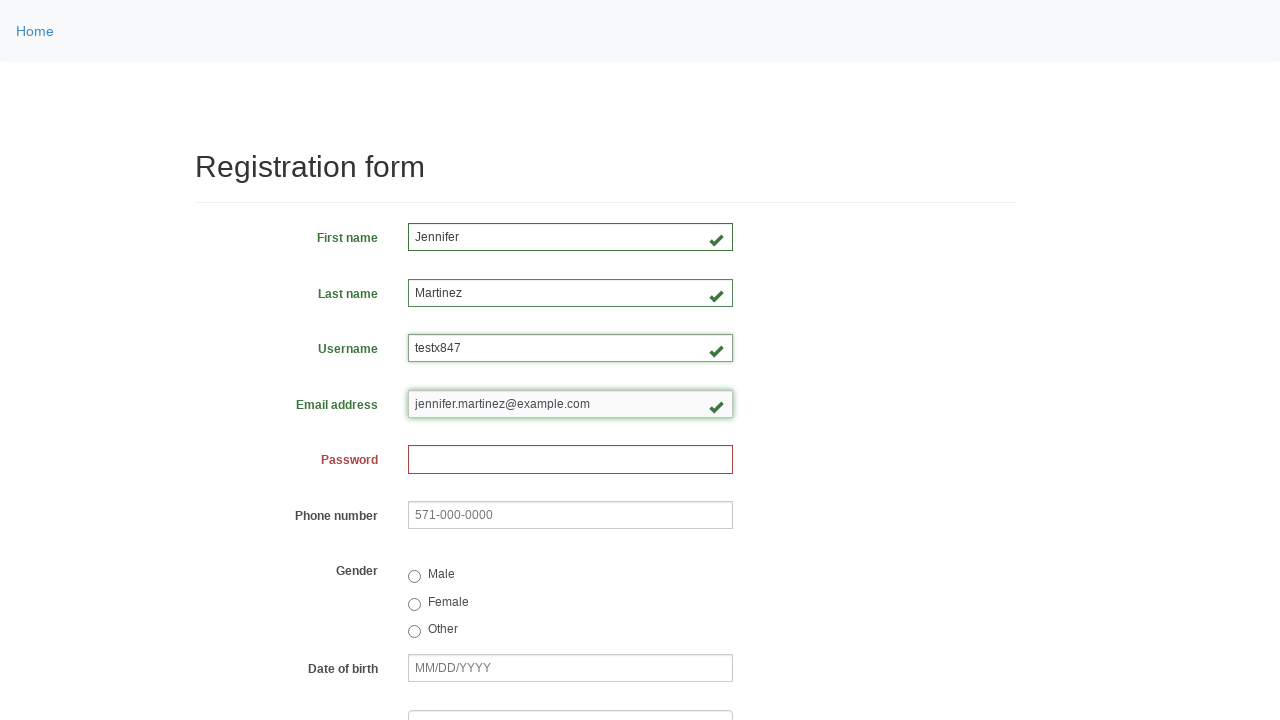

Filled password field with secure password on input[name='password']
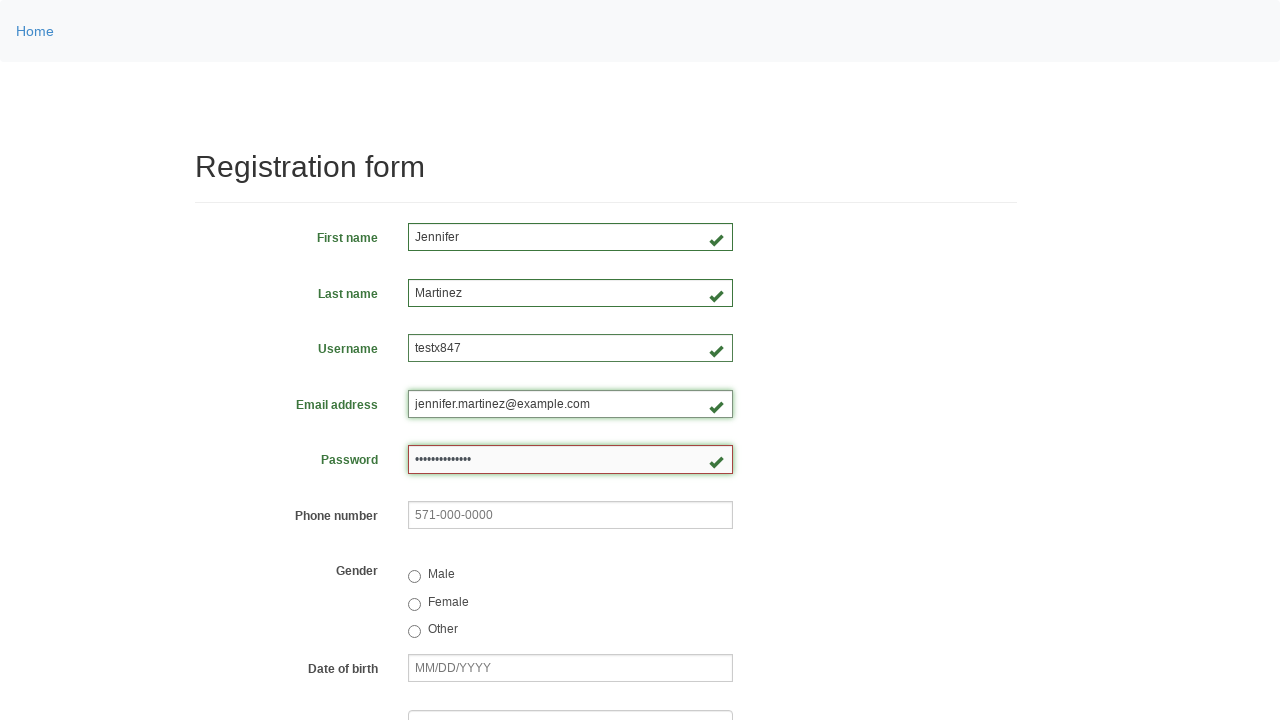

Filled phone number field with '571-555-1234' on input[name='phone']
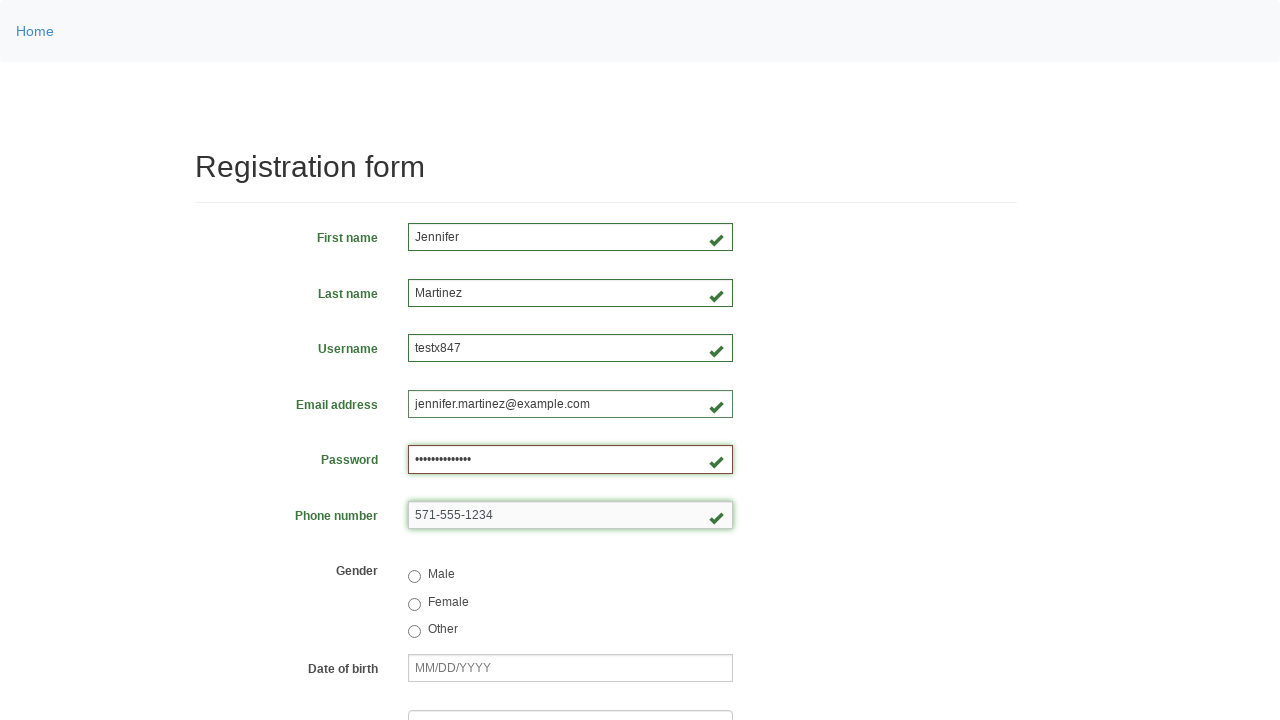

Selected female gender radio button at (414, 604) on input[value='female']
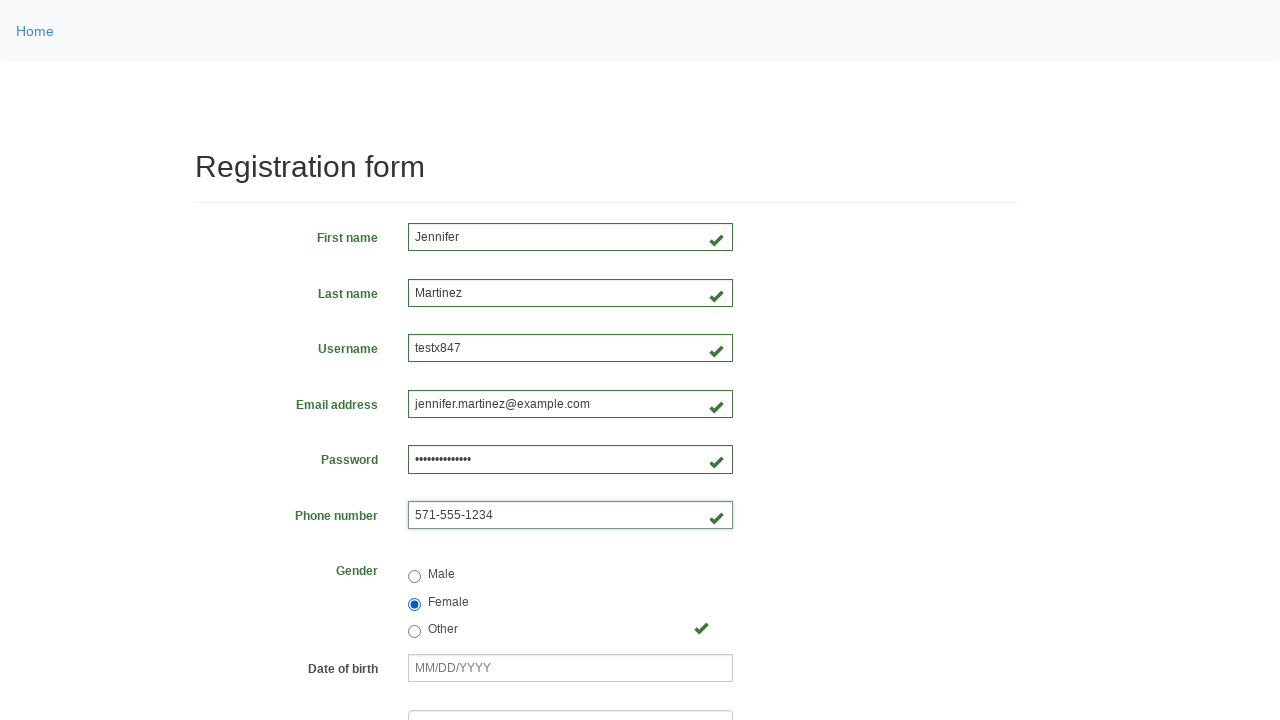

Filled date of birth field with '06/22/1990' on input[name='birthday']
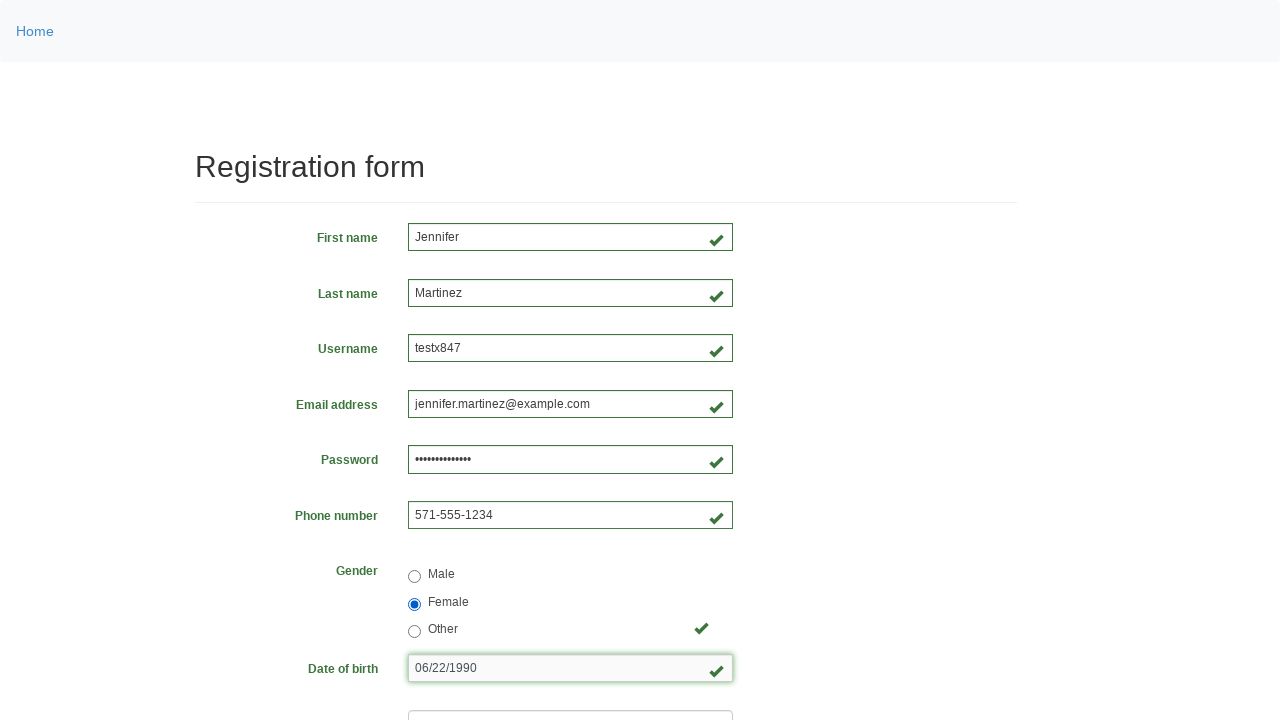

Selected department from dropdown at index 3 on select[name='department']
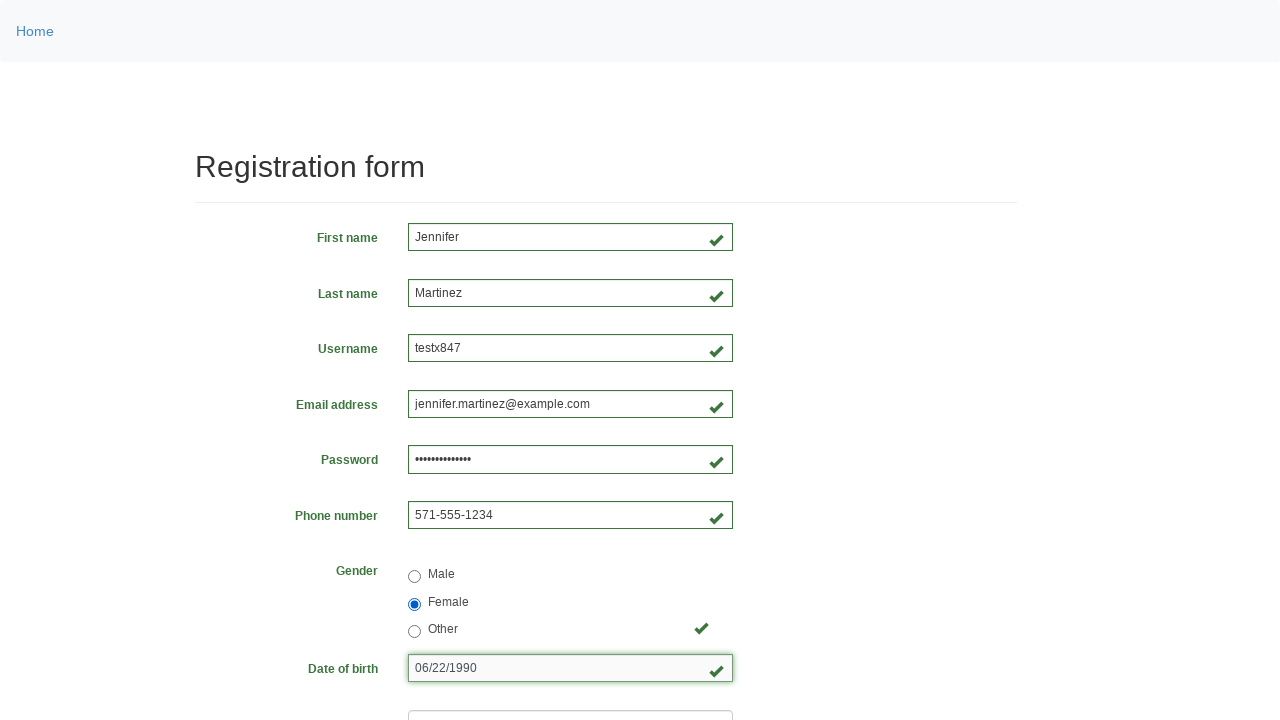

Selected job title from dropdown at index 2 on select[name='job_title']
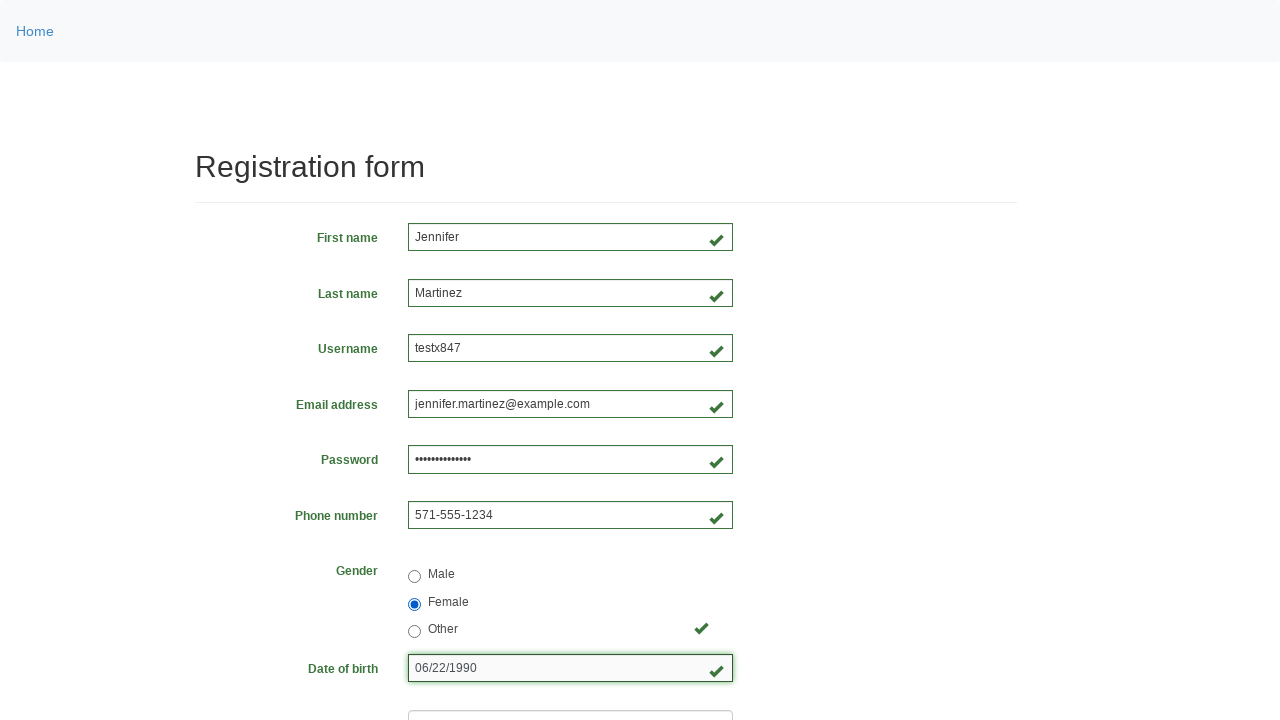

Selected programming language checkbox (inlineCheckbox2) at (465, 468) on input[id='inlineCheckbox2']
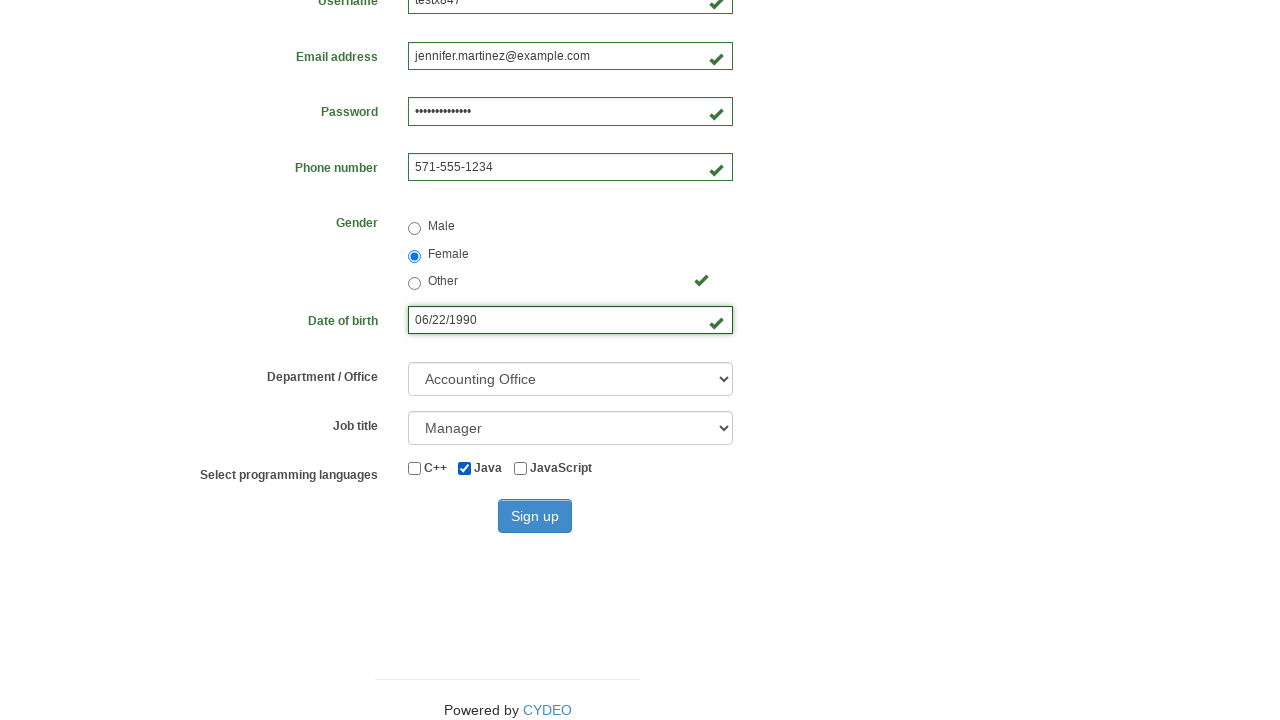

Clicked sign up button to submit registration form at (535, 516) on button[type='submit']
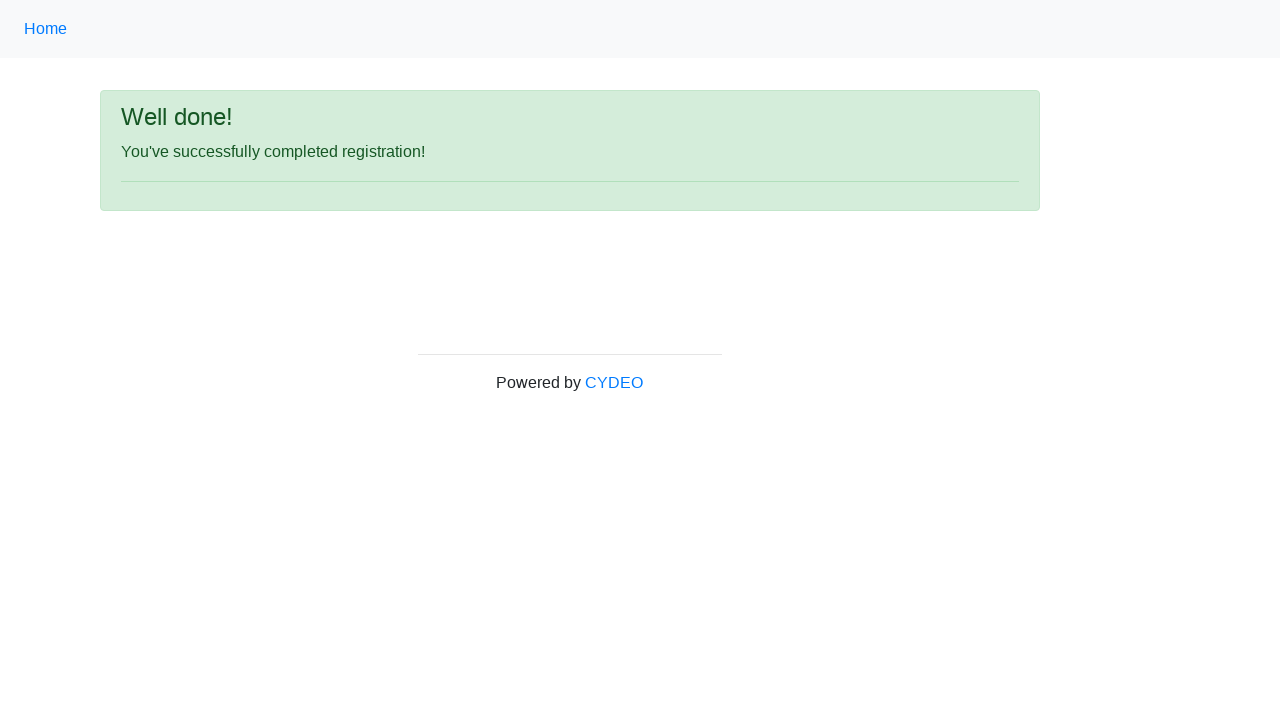

Registration success message appeared
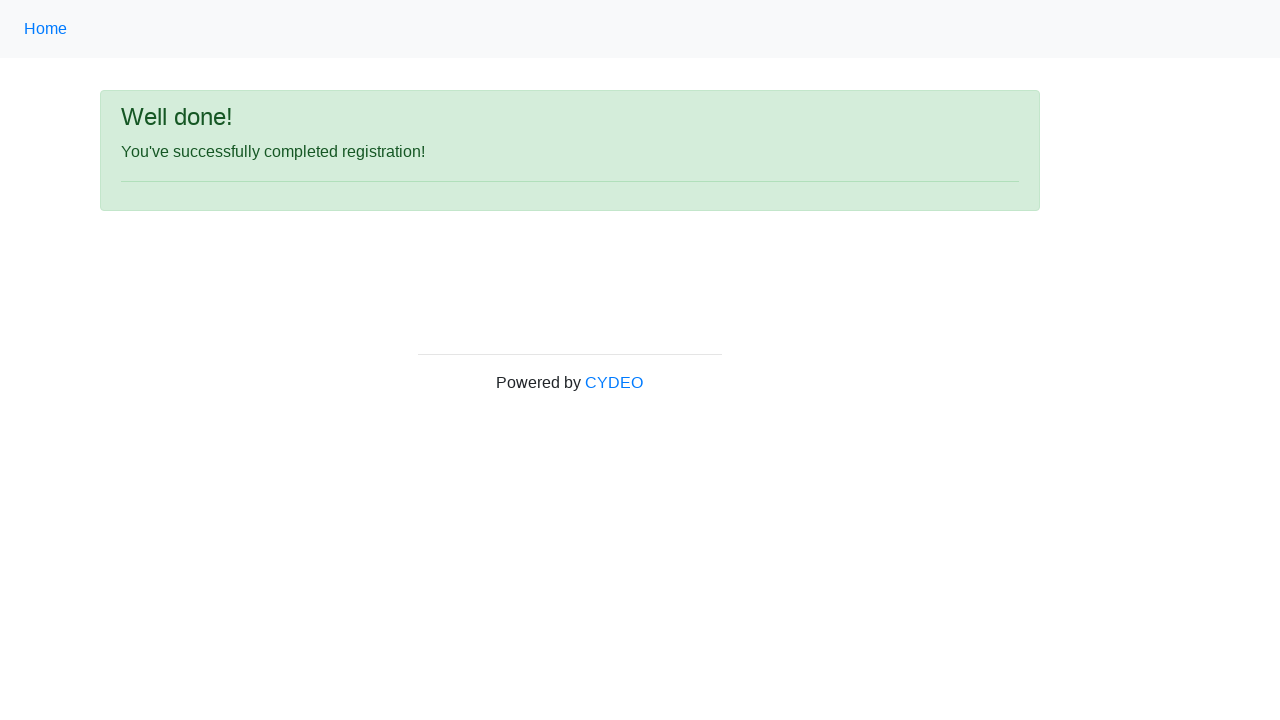

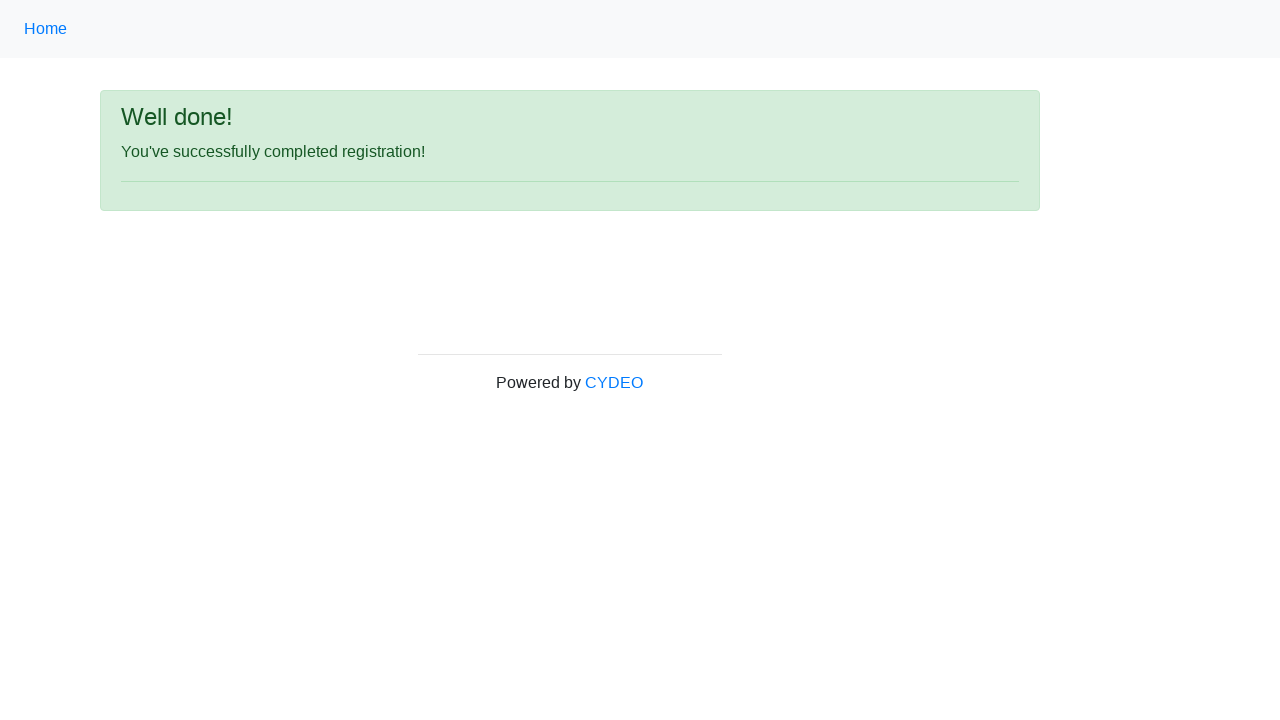